Tests mouse hover and double-click interactions on a practice automation page by scrolling to an element and performing mouse actions on it

Starting URL: https://rahulshettyacademy.com/AutomationPractice/

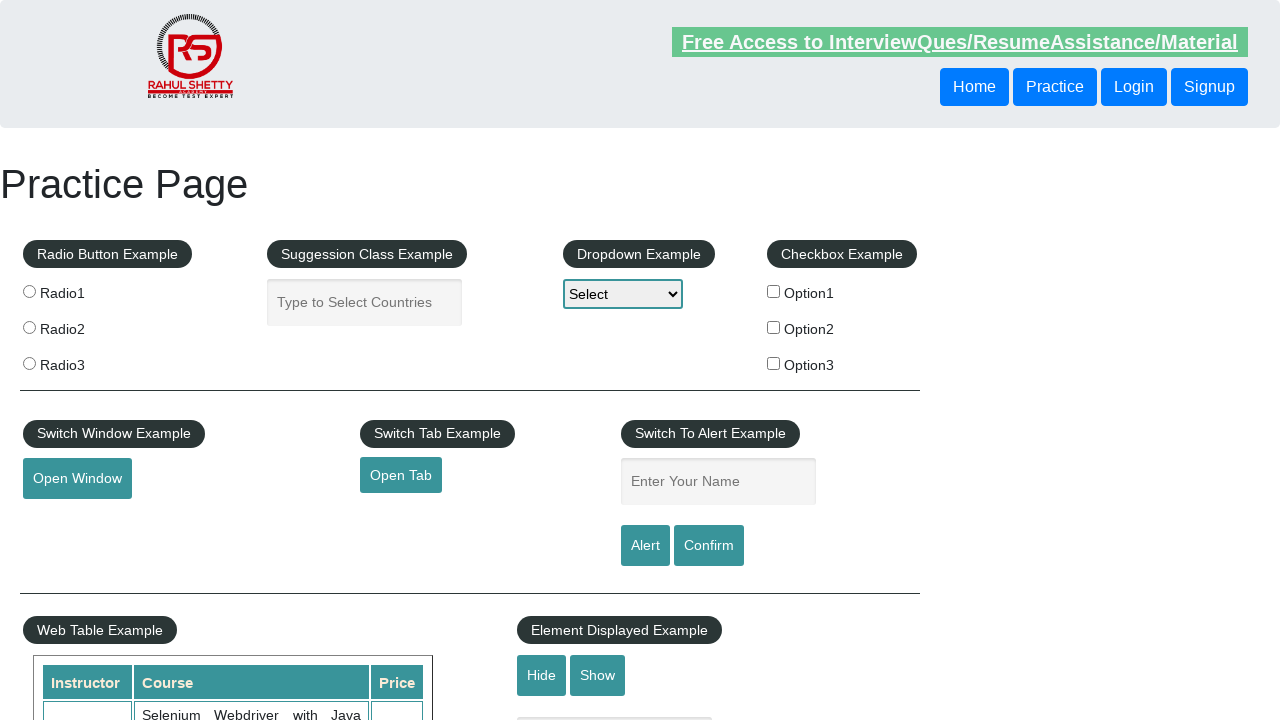

Scrolled page to position (450, 0)
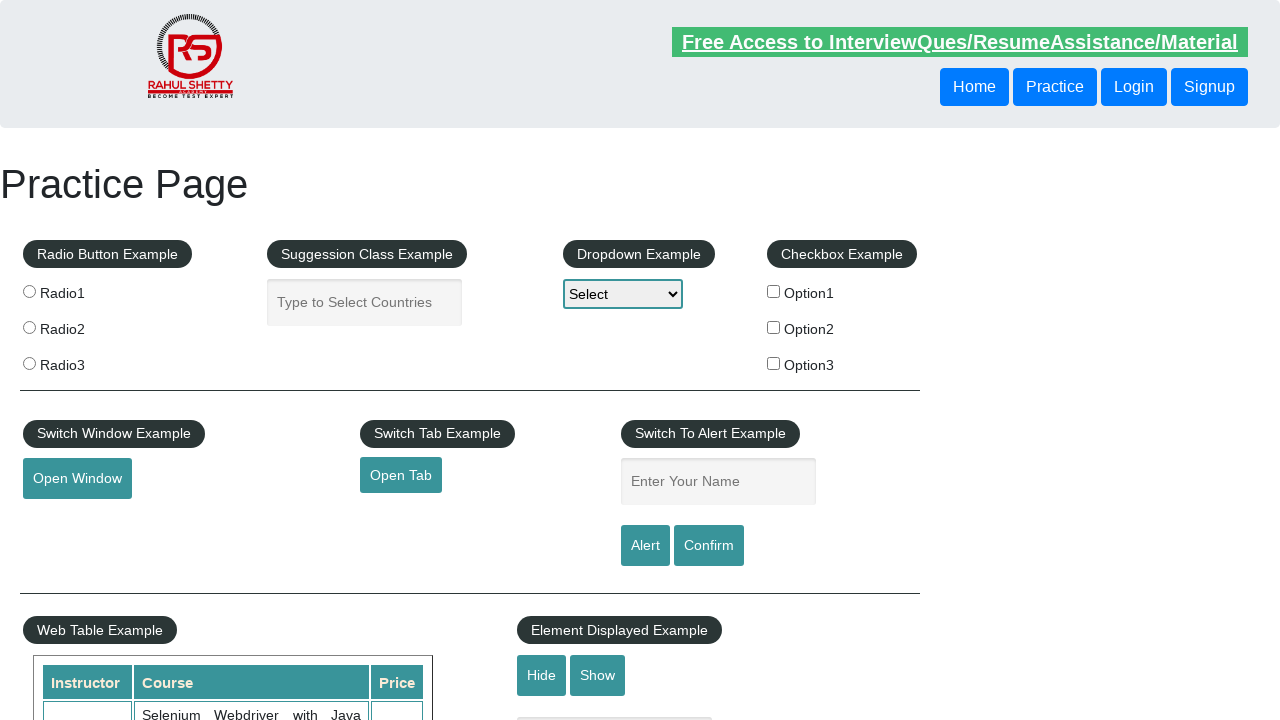

Located mouse hover element with ID 'mousehover'
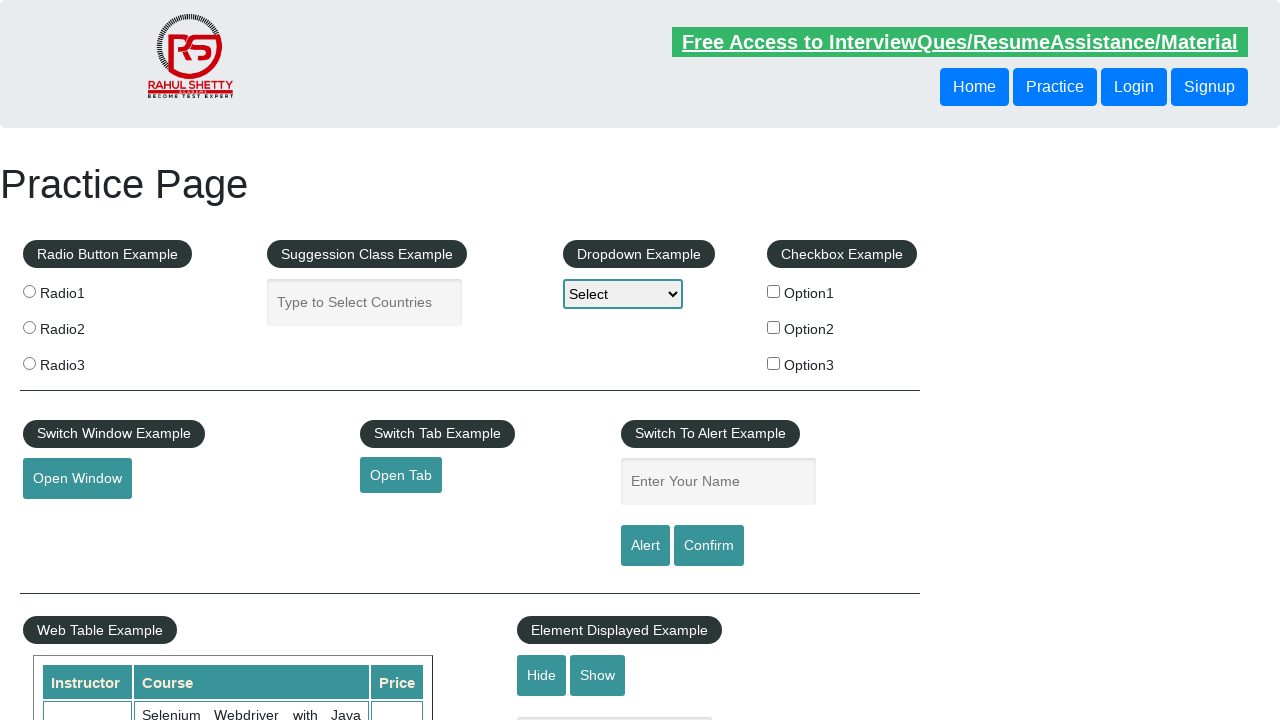

Hovered over the mouse hover element at (83, 361) on #mousehover
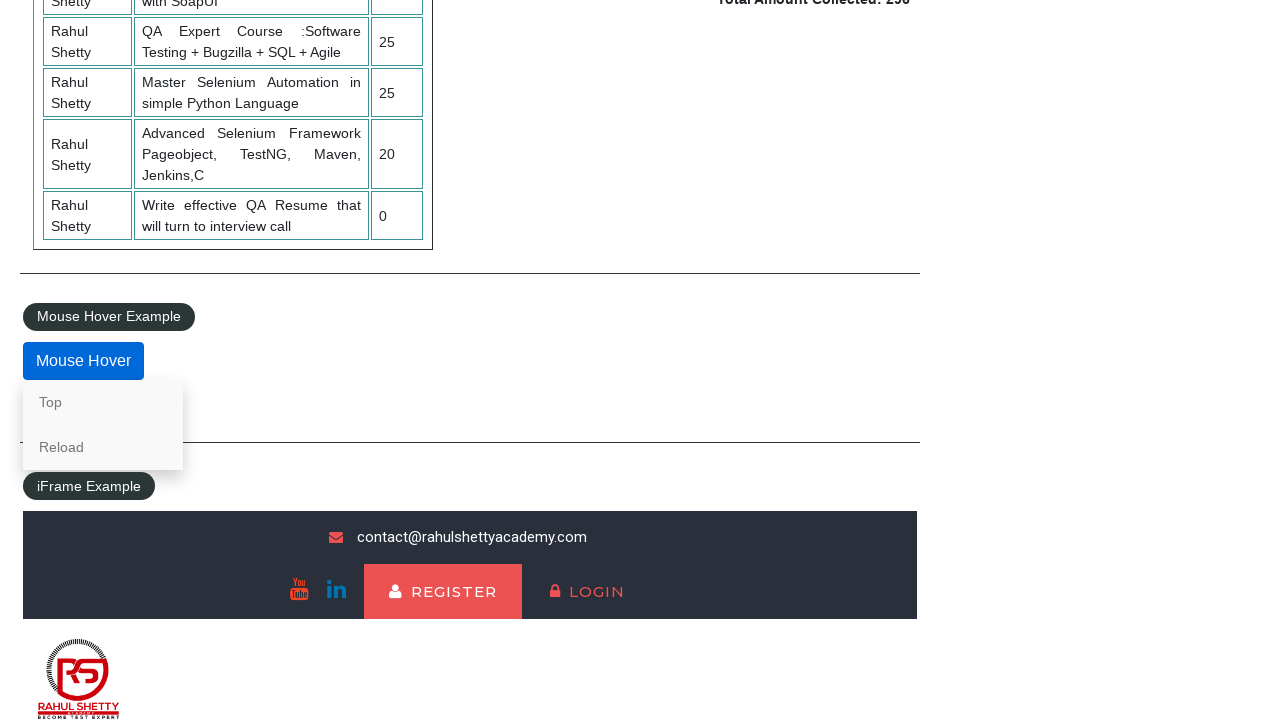

Double-clicked the mouse hover element at (83, 361) on #mousehover
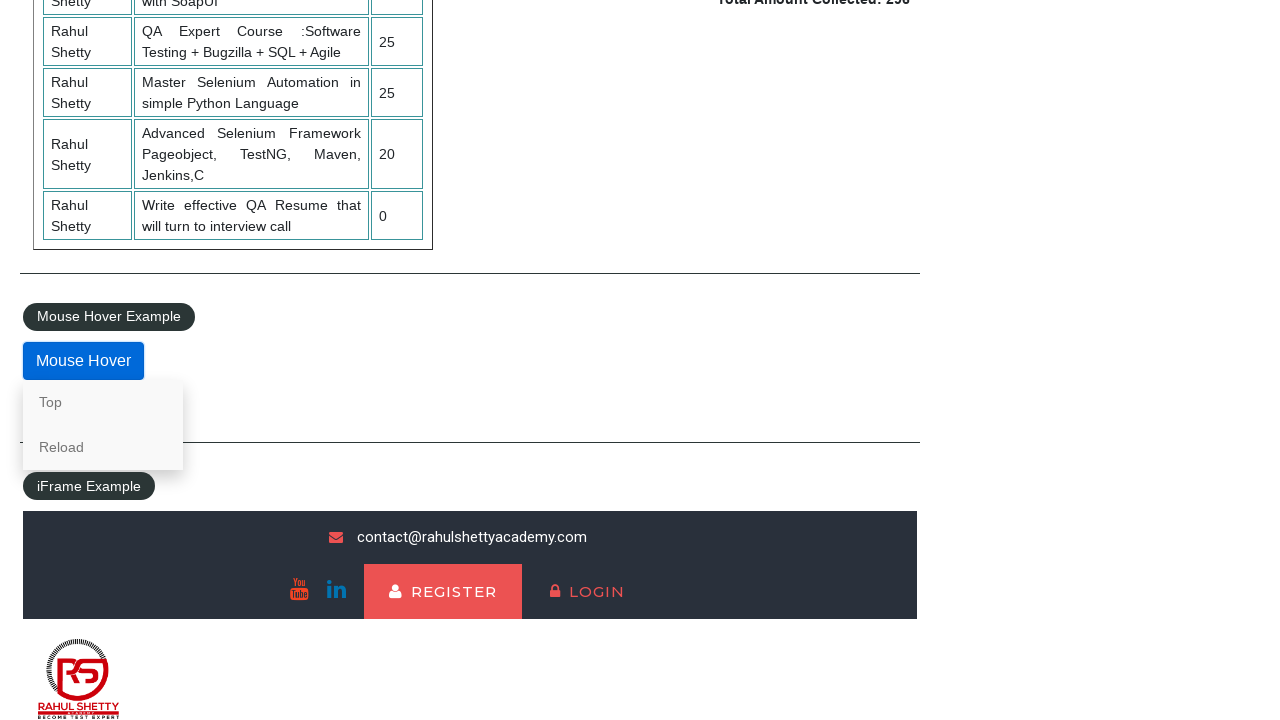

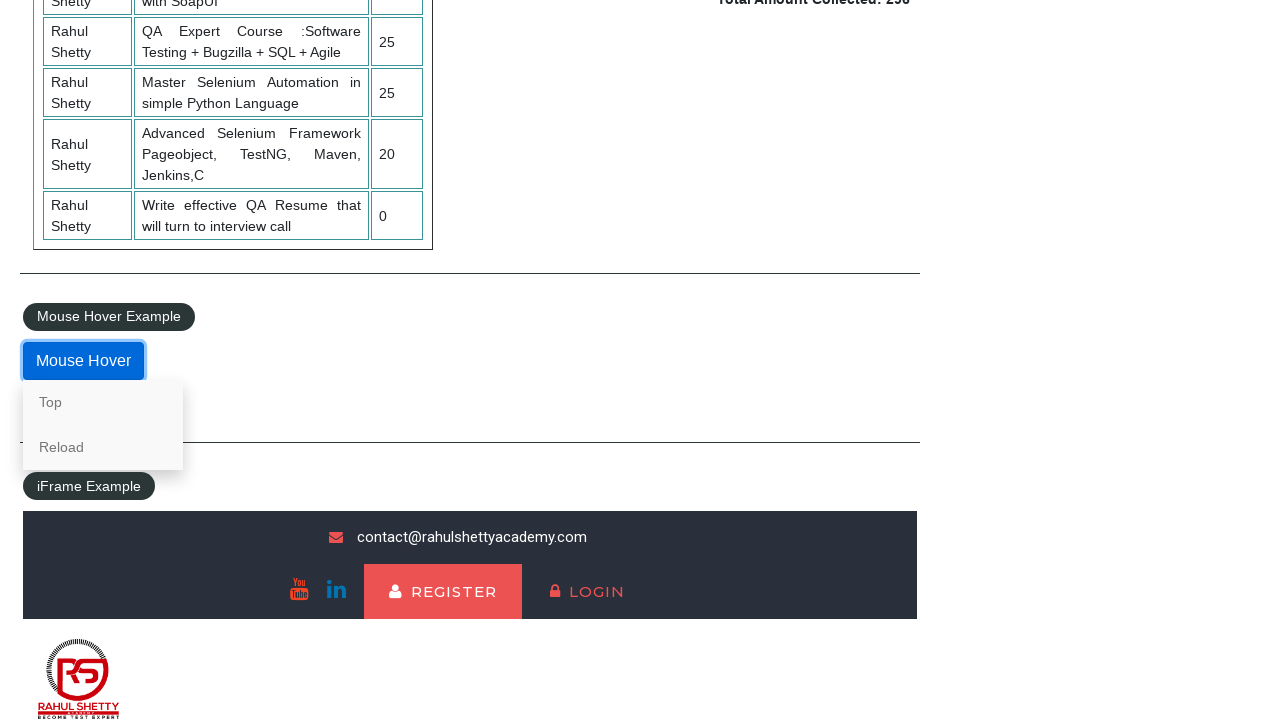